Tests clicking on a centered button to open a scrollable modal dialog on a demo test page.

Starting URL: https://applitools.github.io/demo/TestPages/FramesTestPage/

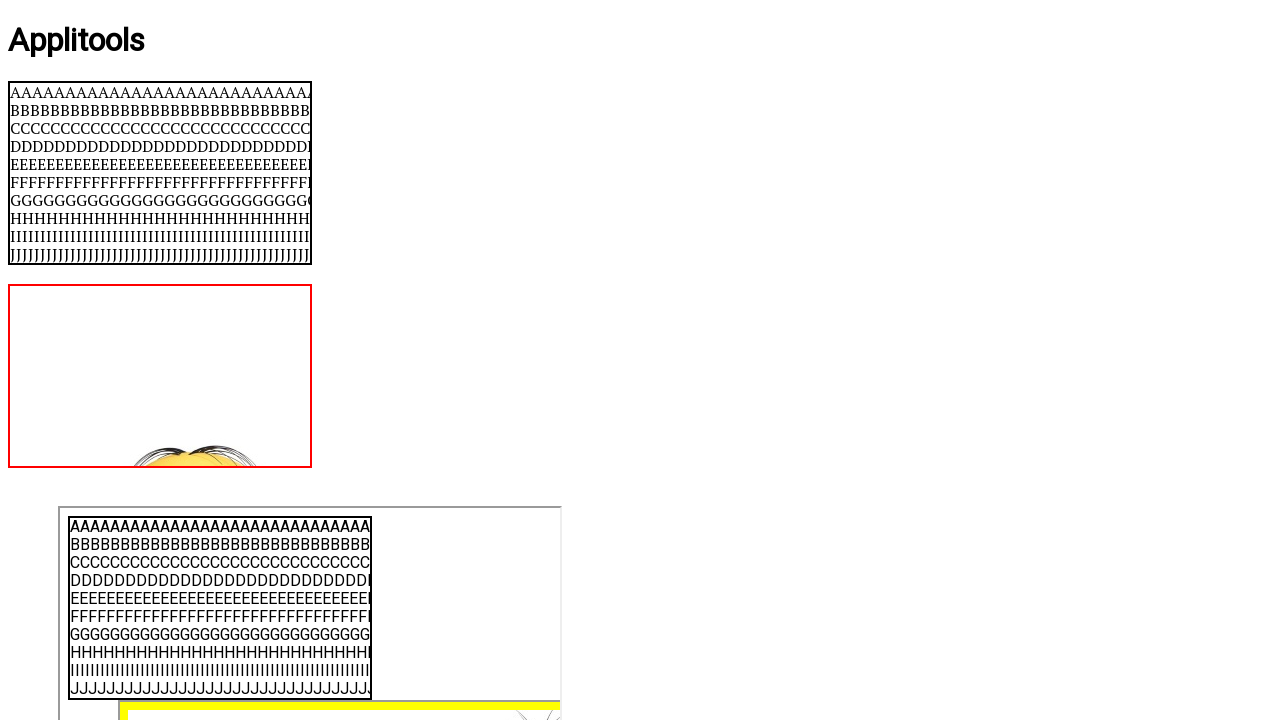

Clicked the centered button to open the scrollable modal dialog at (640, 361) on #centered
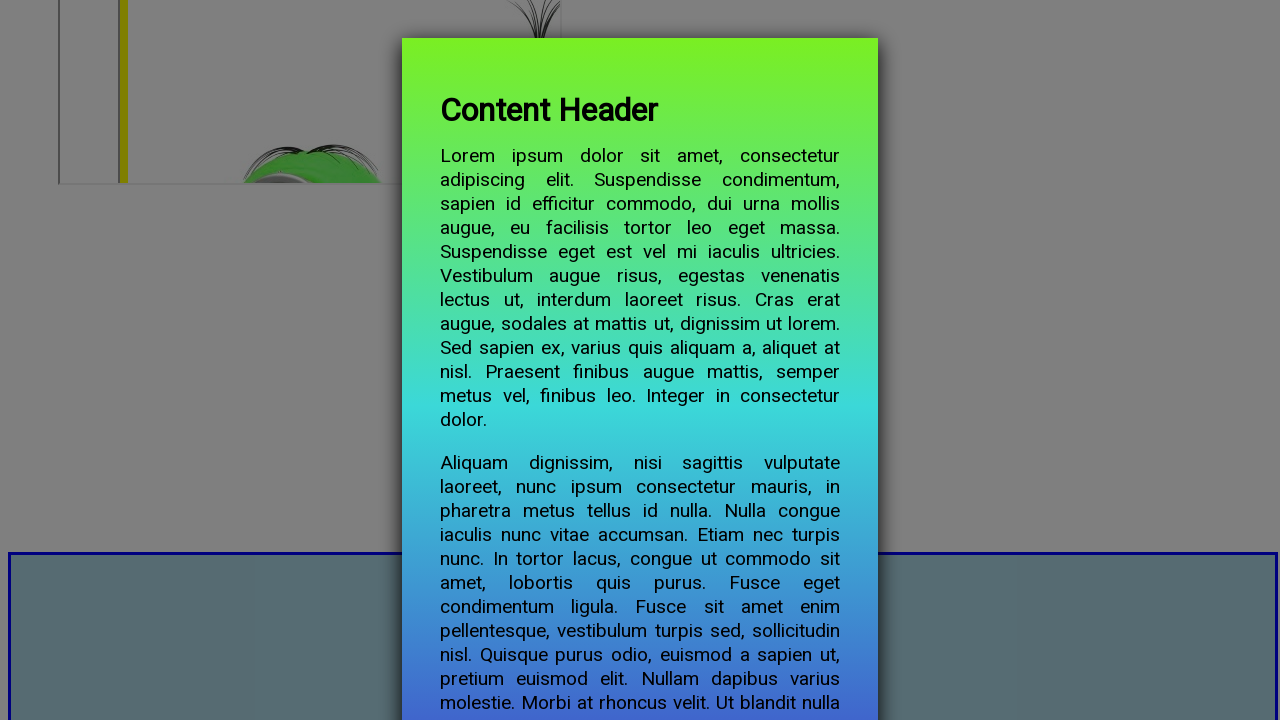

Modal content became visible
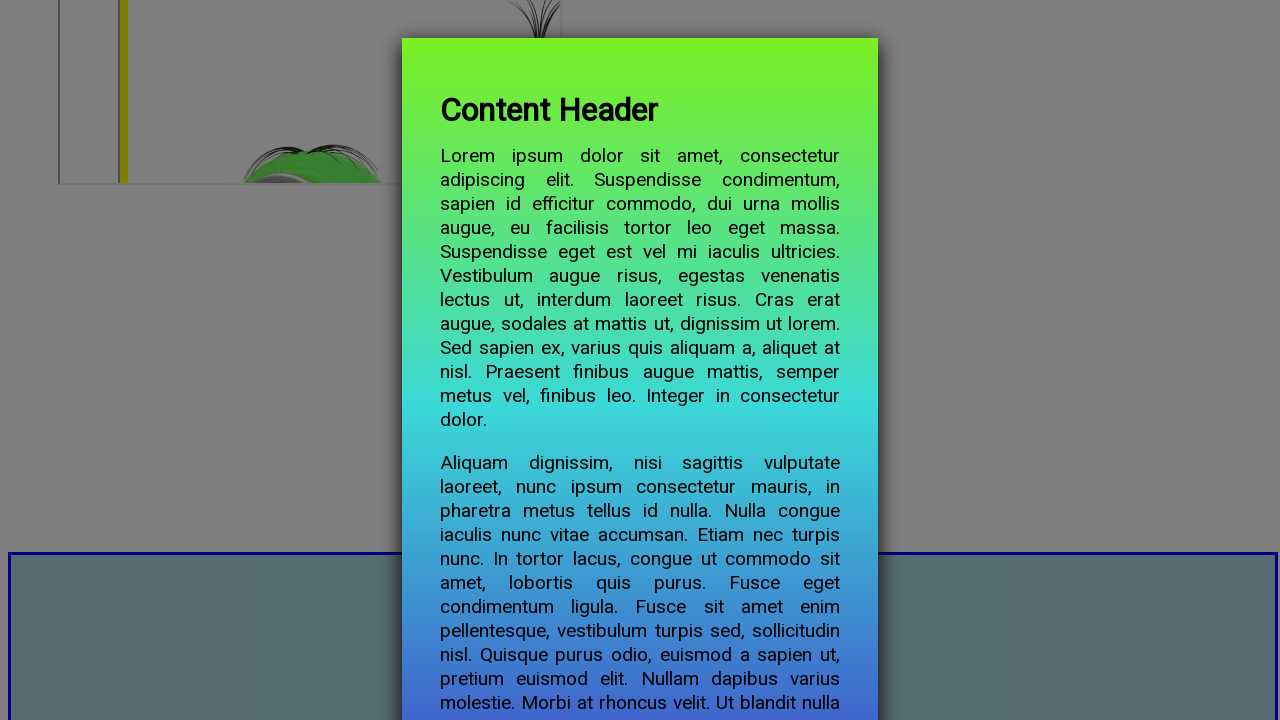

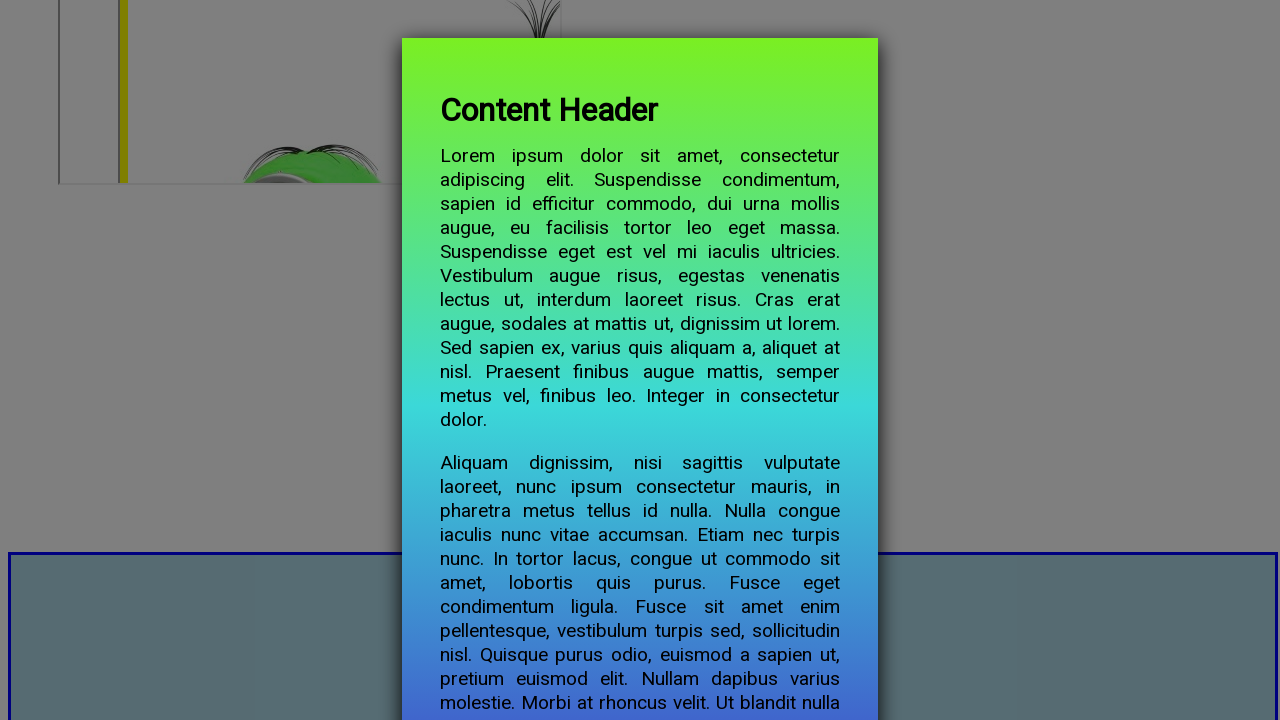